Tests a math quiz page by reading two numbers, calculating their sum, selecting the answer from a dropdown, and submitting the form

Starting URL: http://suninjuly.github.io/selects1.html

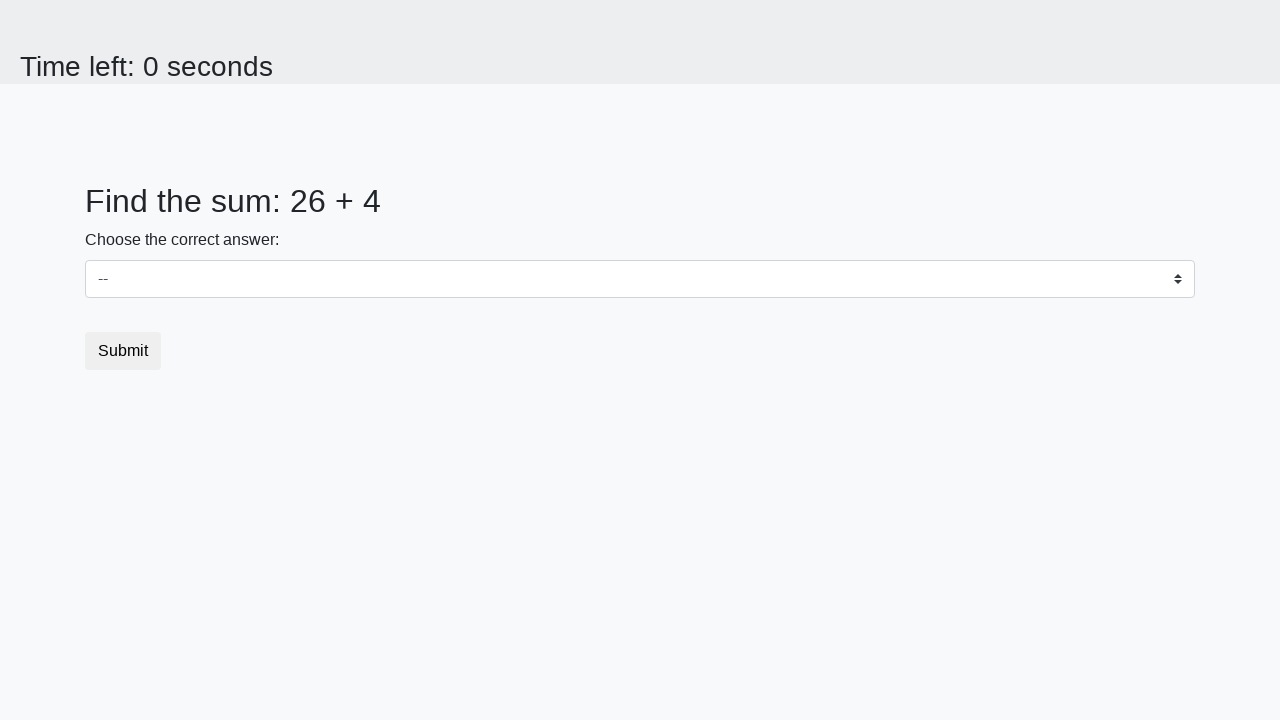

Read first number from #num1
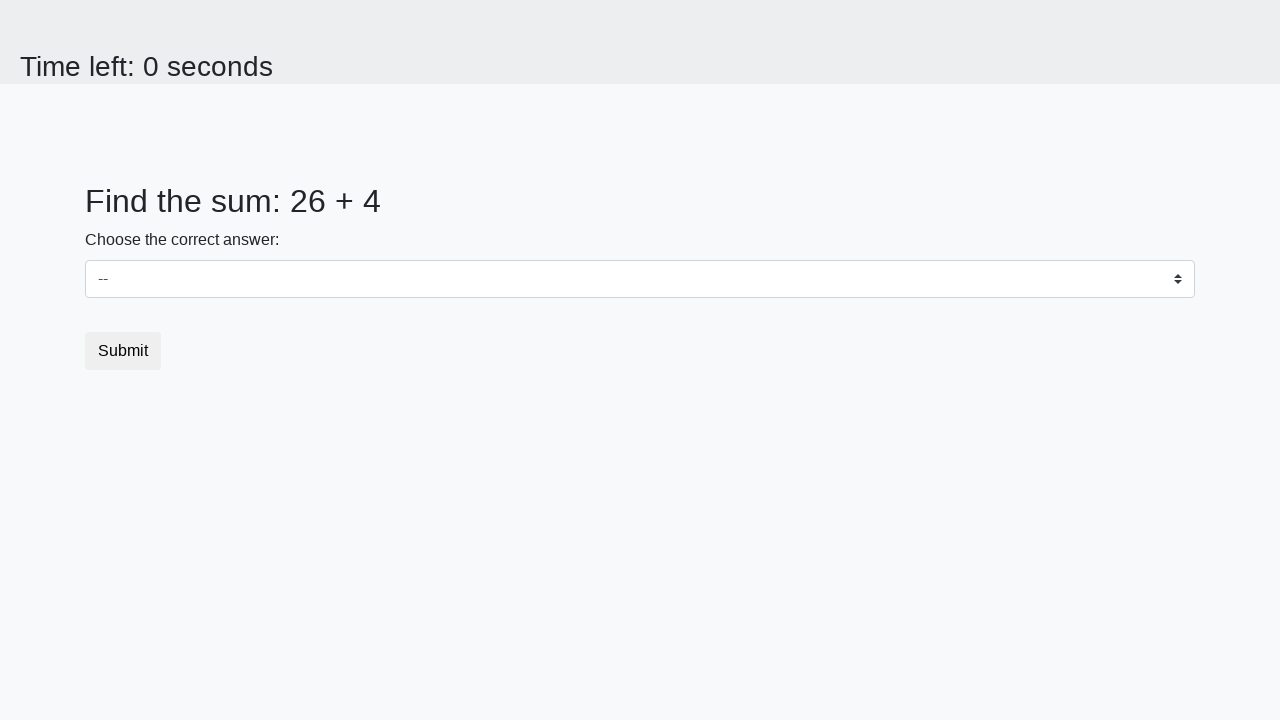

Read second number from #num2
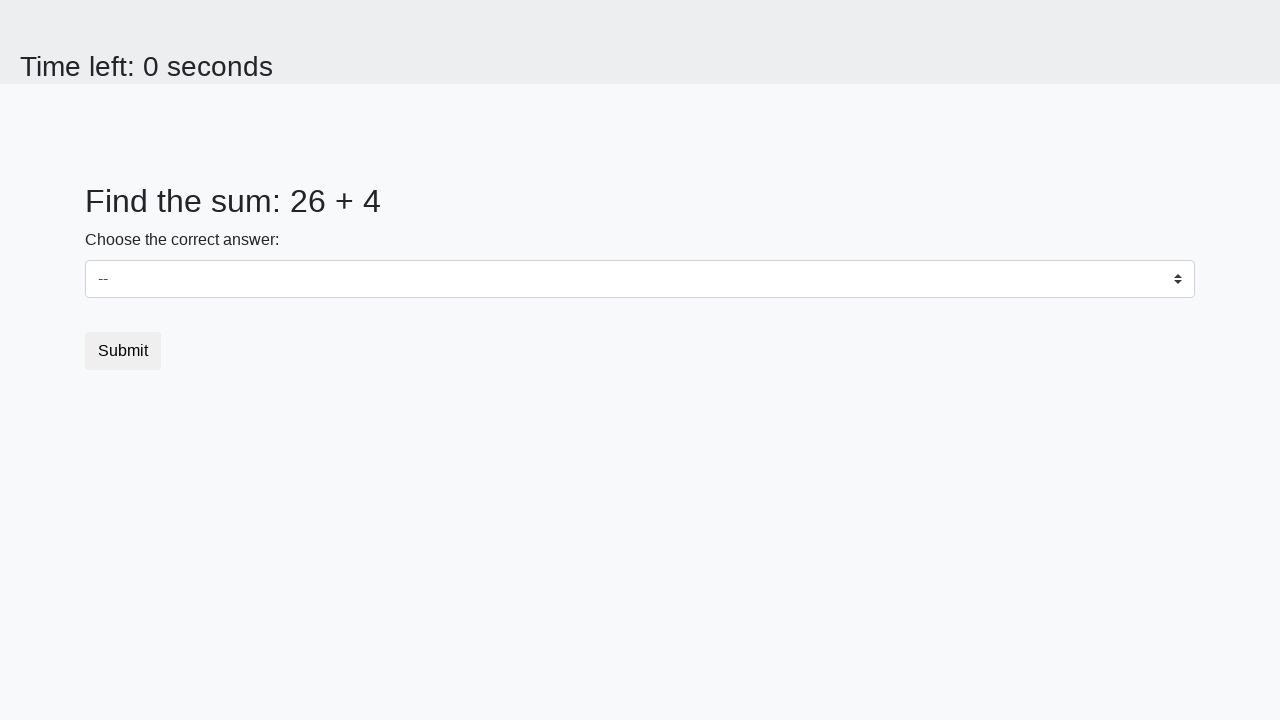

Calculated sum: 26 + 4 = 30
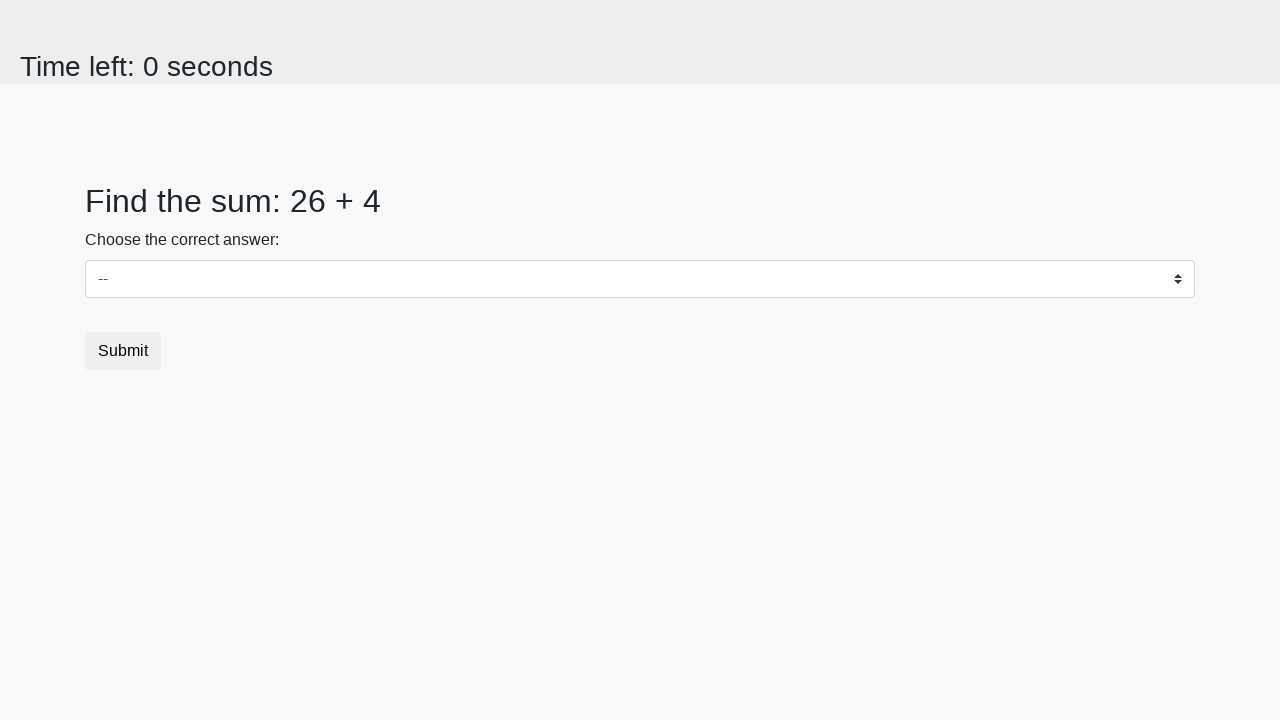

Selected answer 30 from dropdown on #dropdown
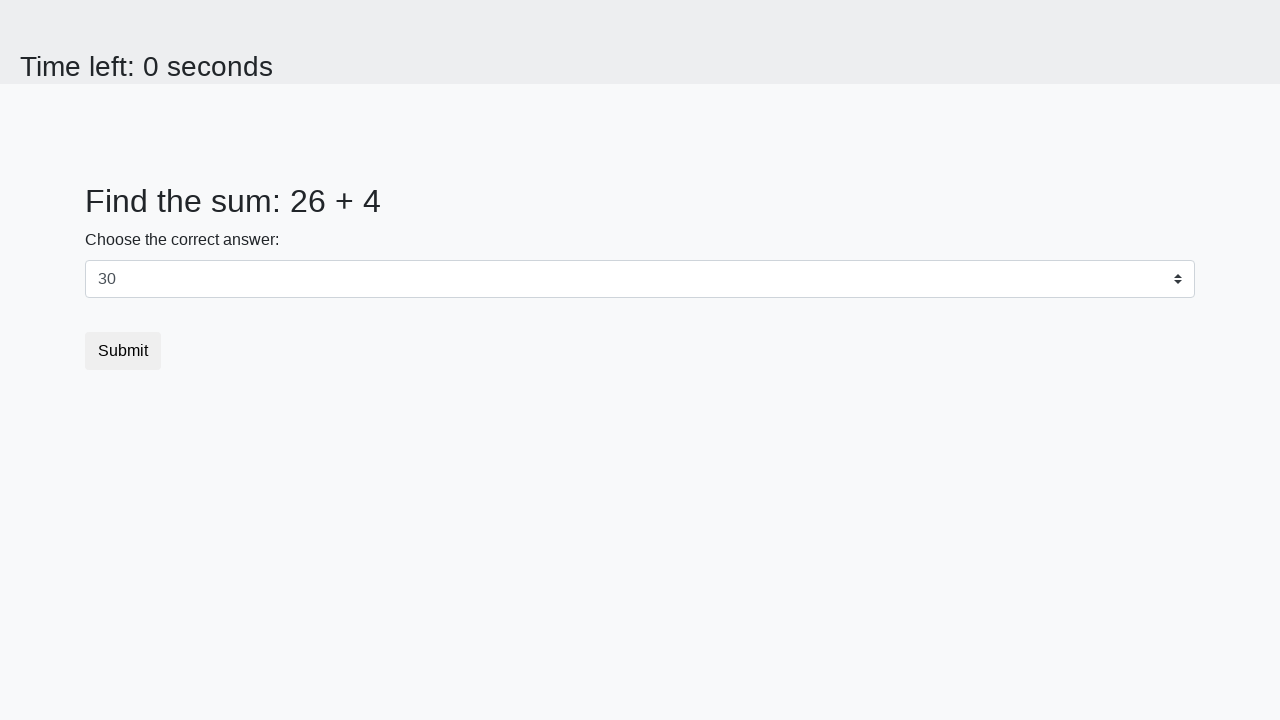

Clicked submit button to submit the form at (123, 351) on .btn
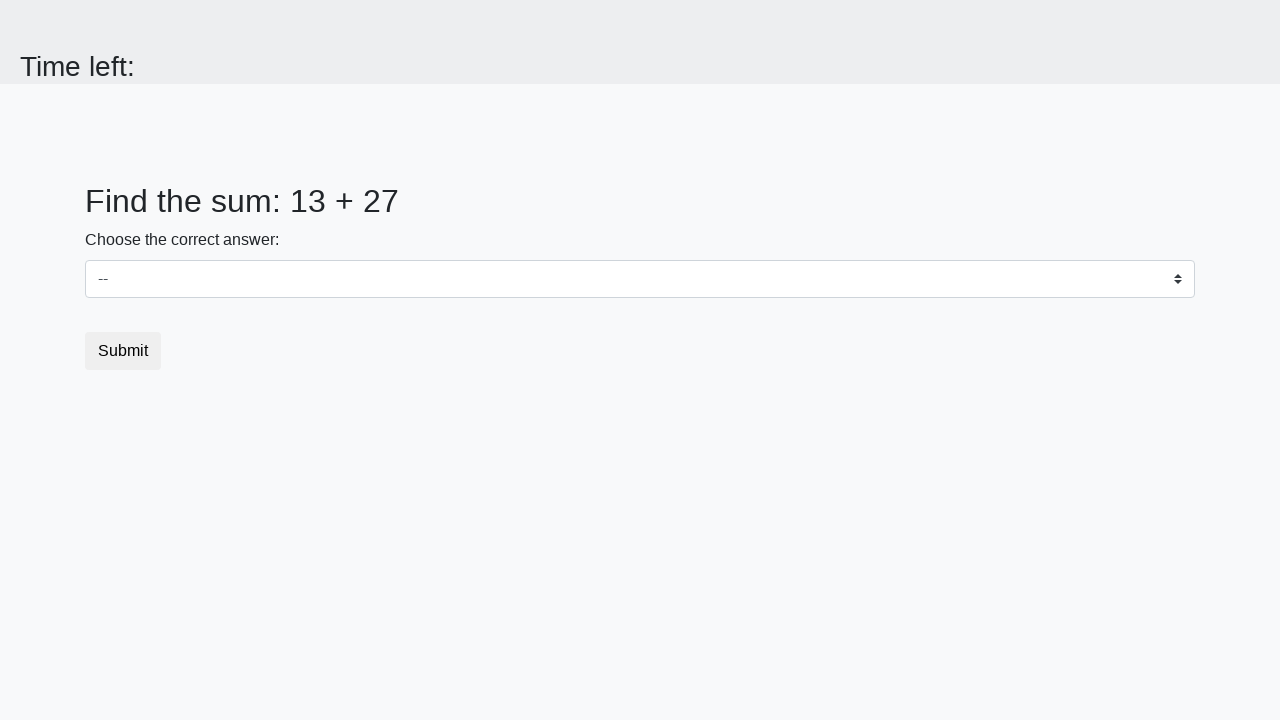

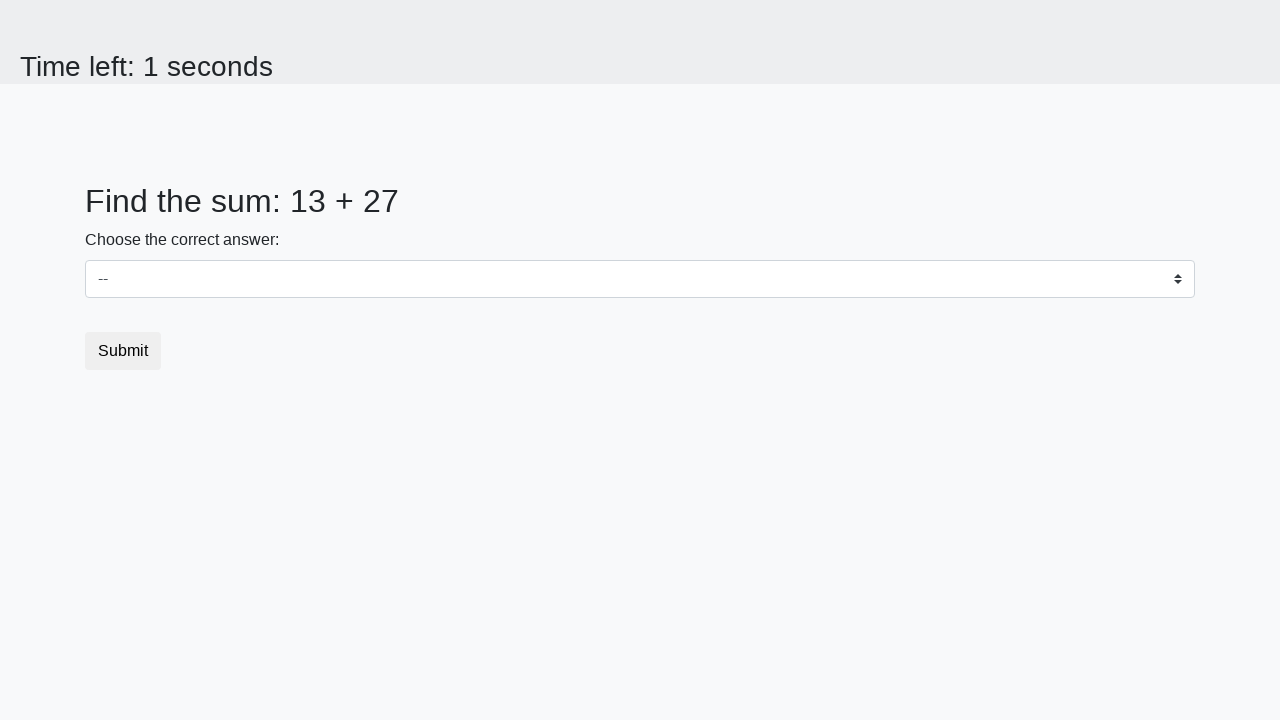